Tests checkbox functionality by clicking on unchecked and checked checkboxes to toggle their states

Starting URL: https://the-internet.herokuapp.com/

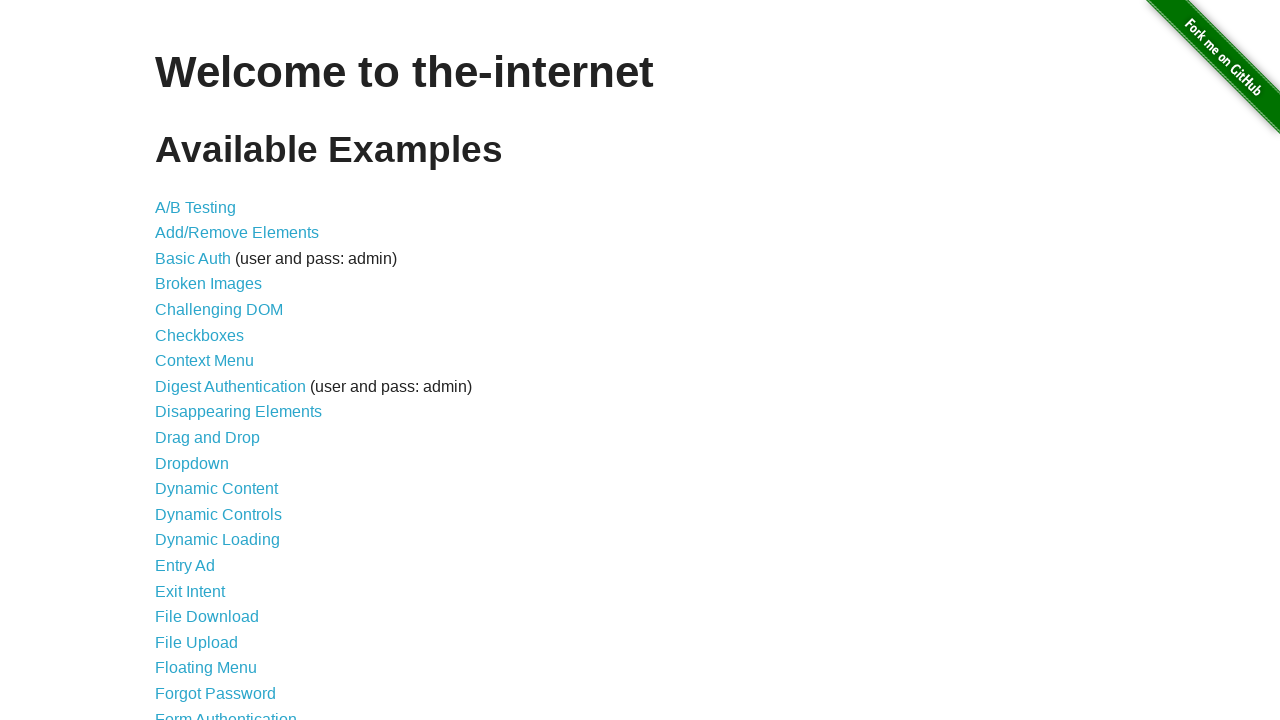

Clicked on Checkboxes link at (200, 335) on xpath=//*[contains(text(), 'Checkboxes')]
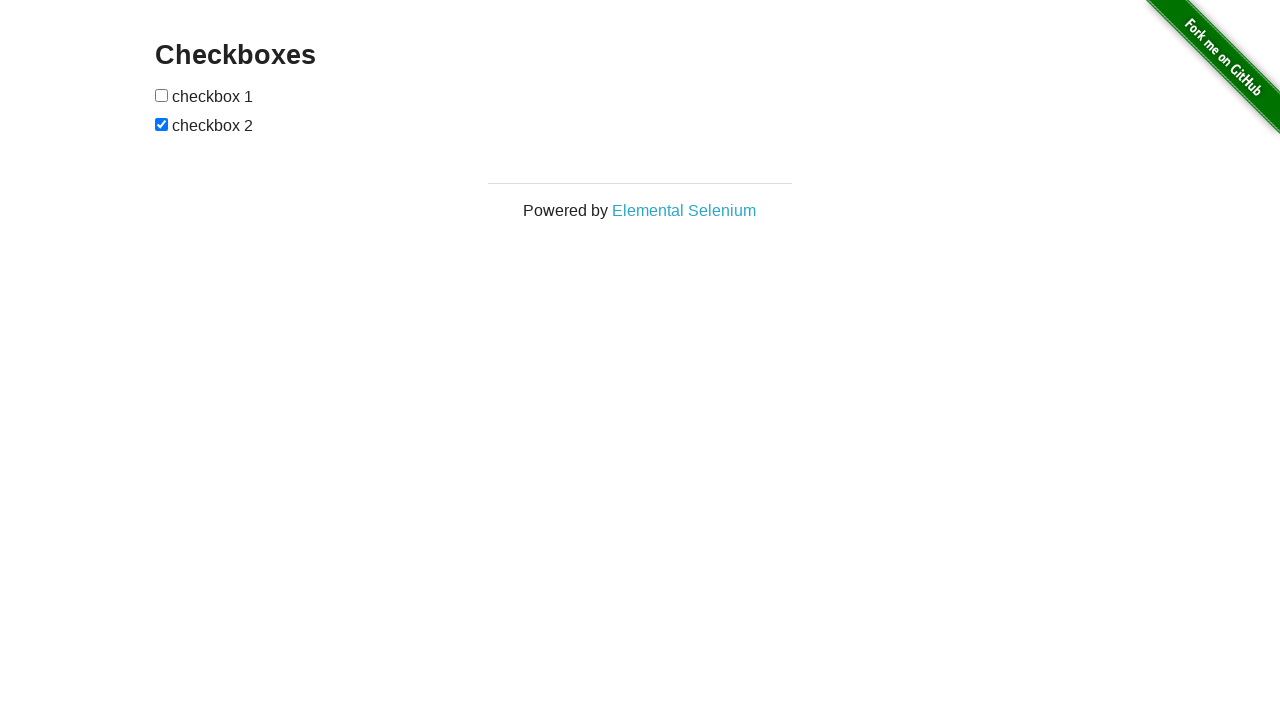

Checkboxes loaded
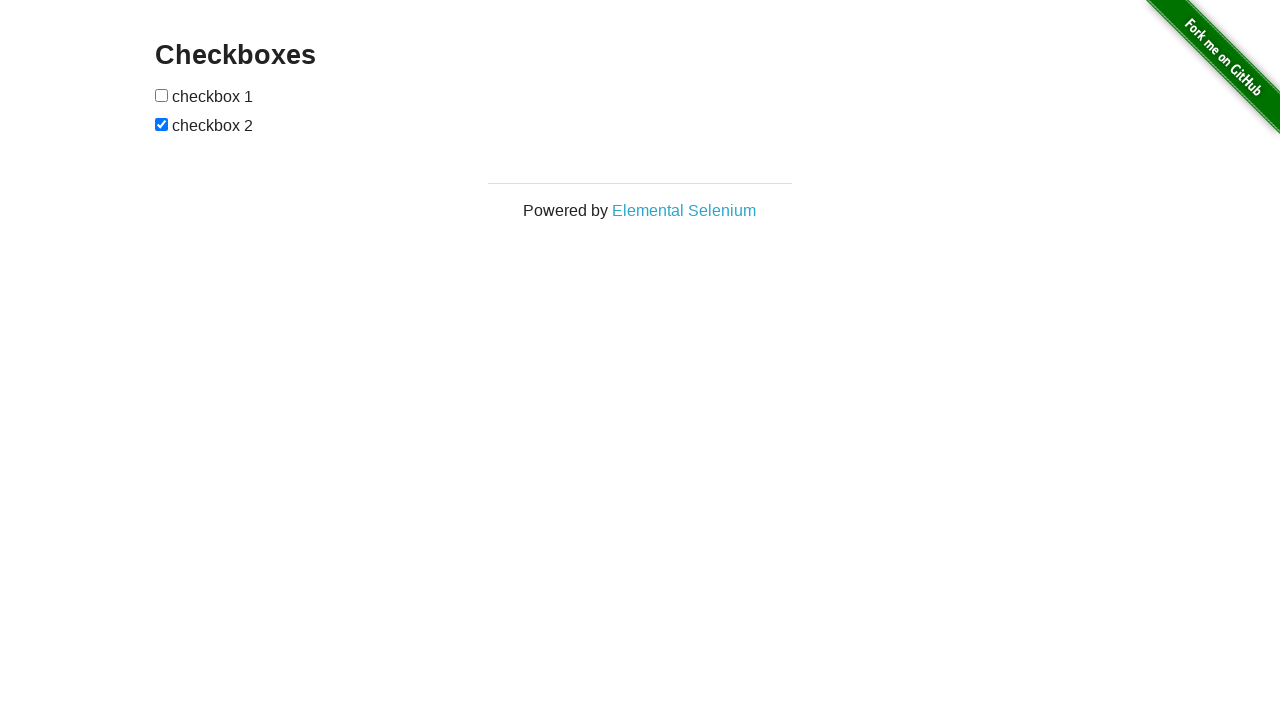

Clicked unchecked checkbox to toggle it at (162, 95) on input[type="checkbox"]:not(:checked)
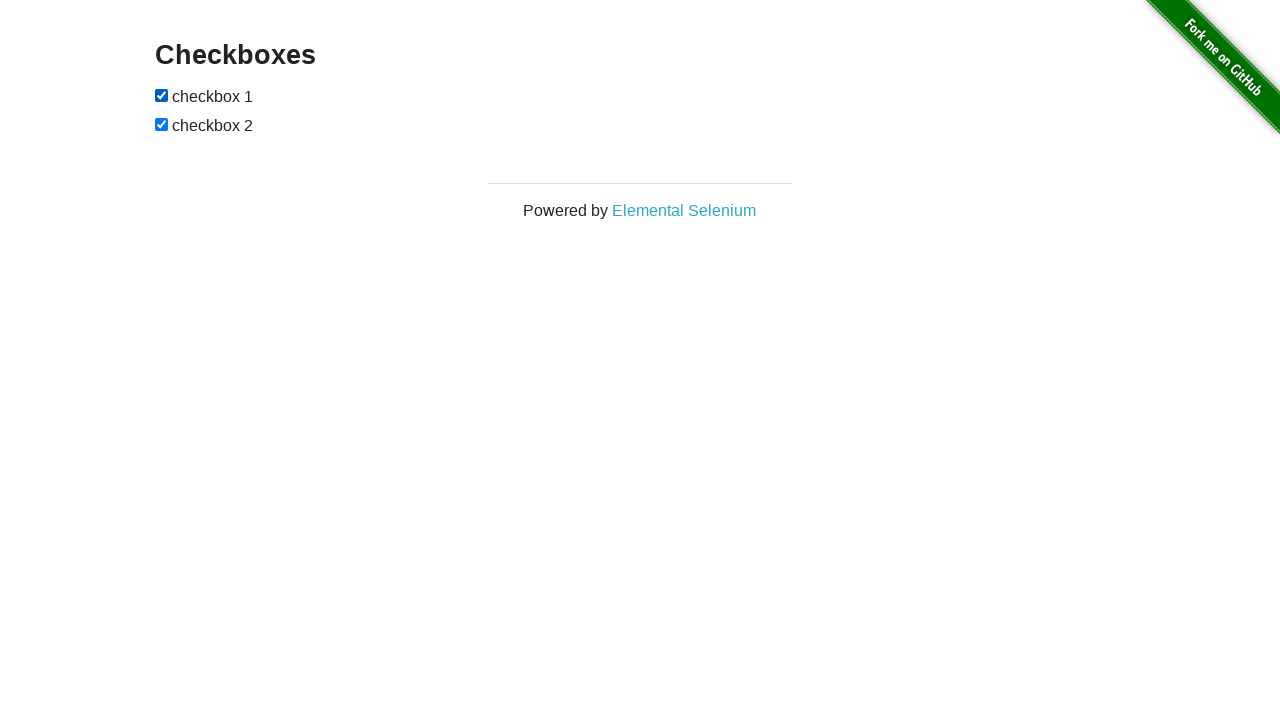

Waited 500ms for checkbox state to update
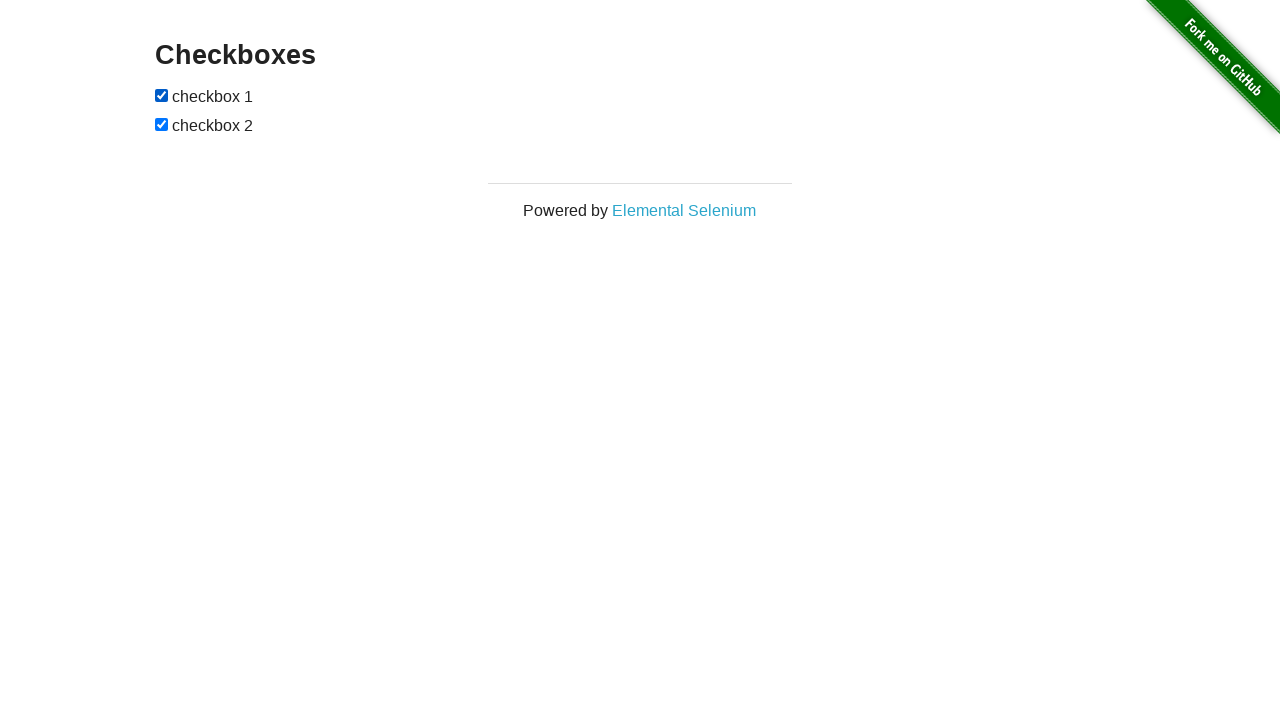

Clicked checked checkbox to toggle it at (162, 95) on input[type="checkbox"]:checked
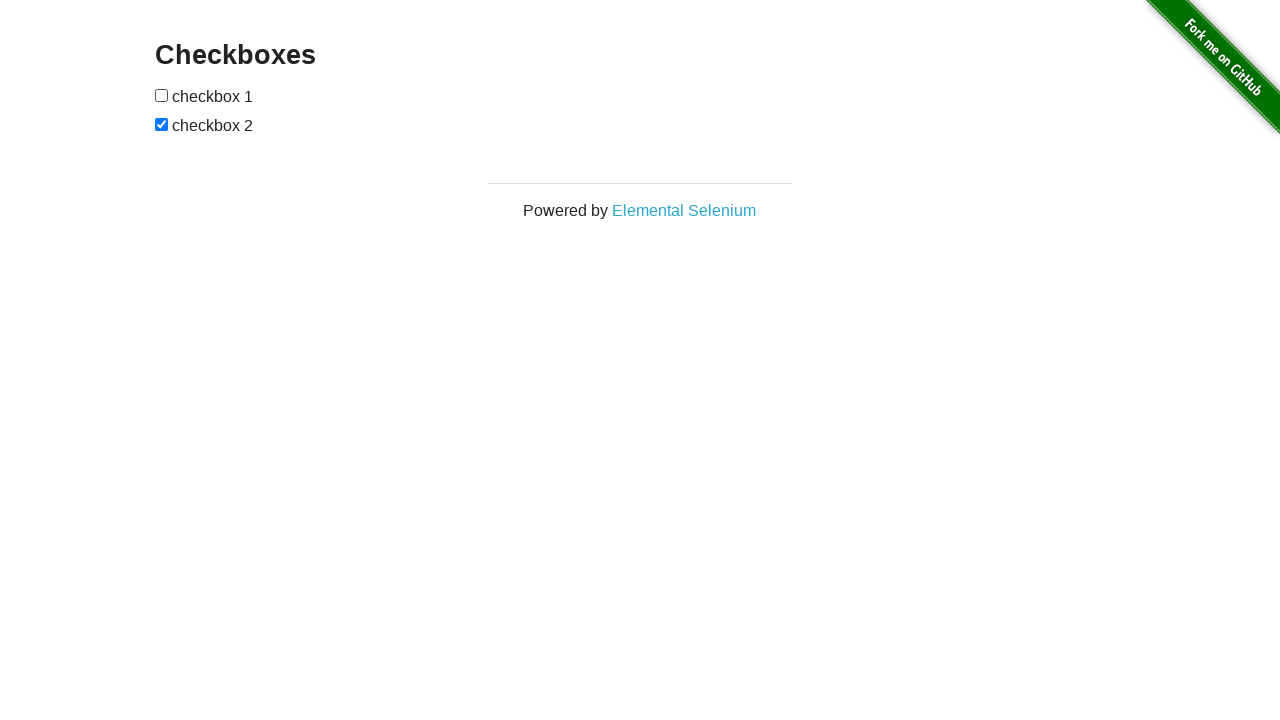

Navigated back to previous page
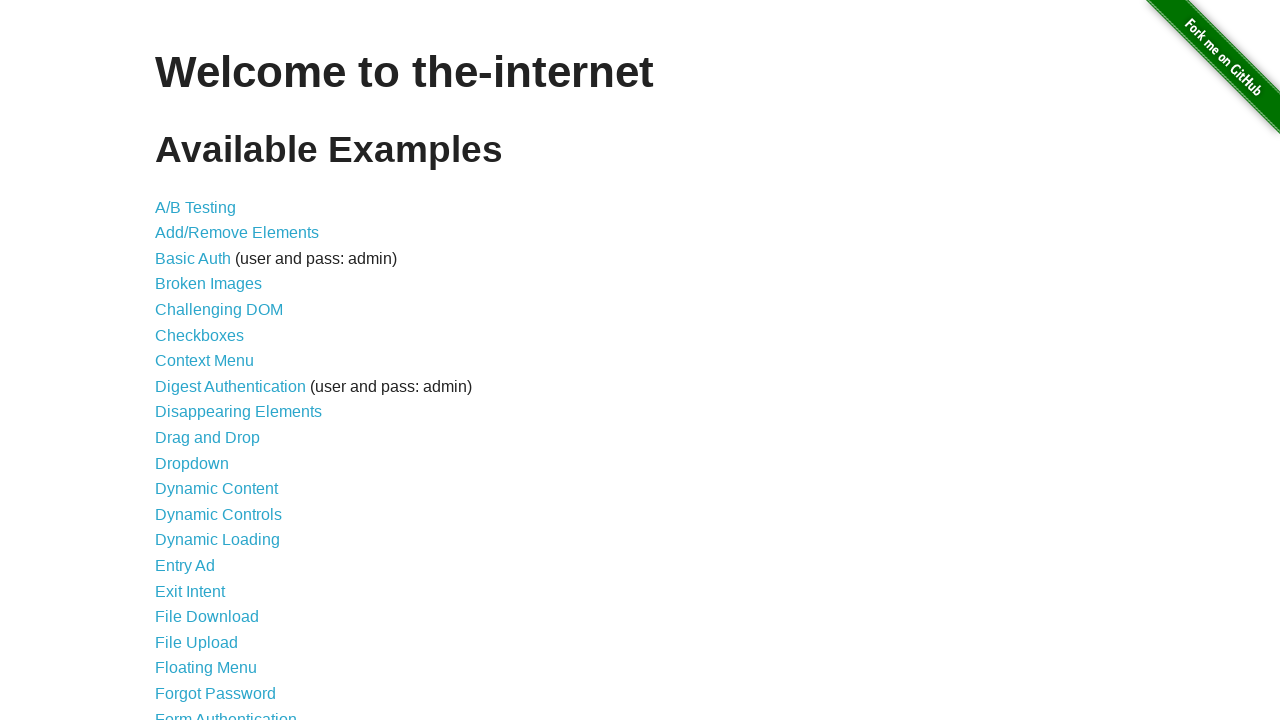

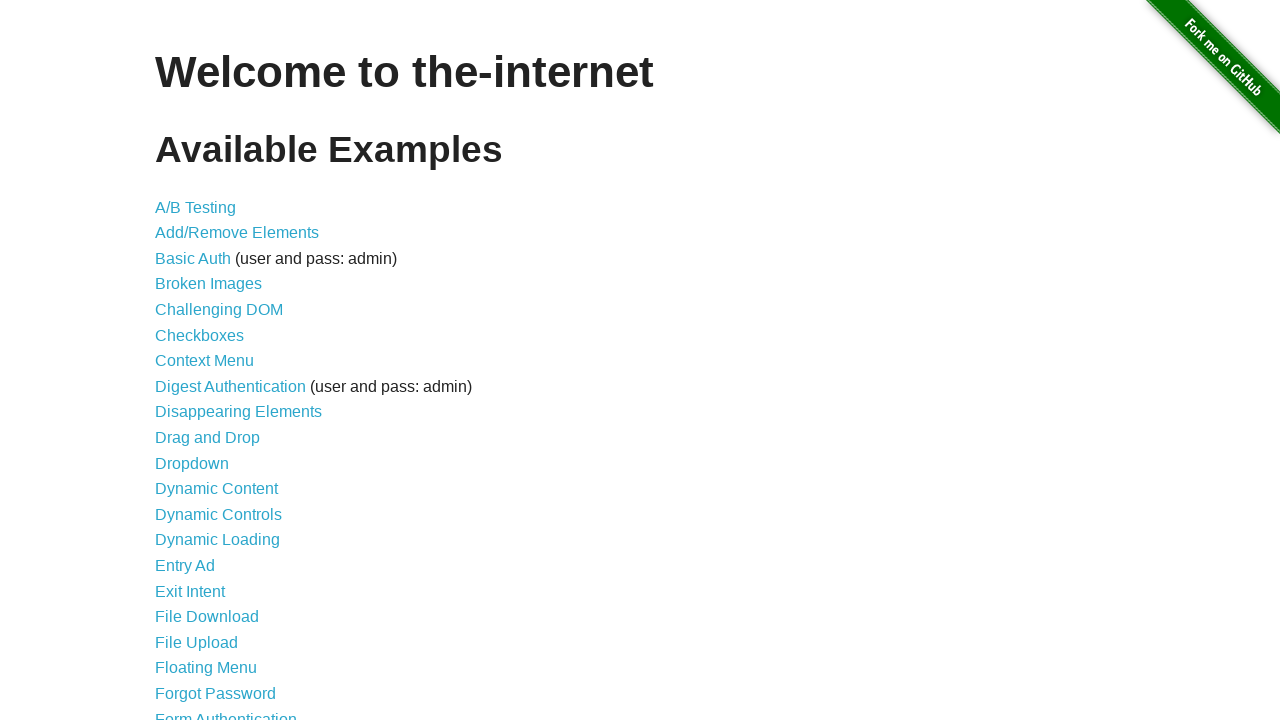